Tests the SpiceJet flight booking page by interacting with the origin/destination input field and entering a city code for flight search

Starting URL: https://www.spicejet.com

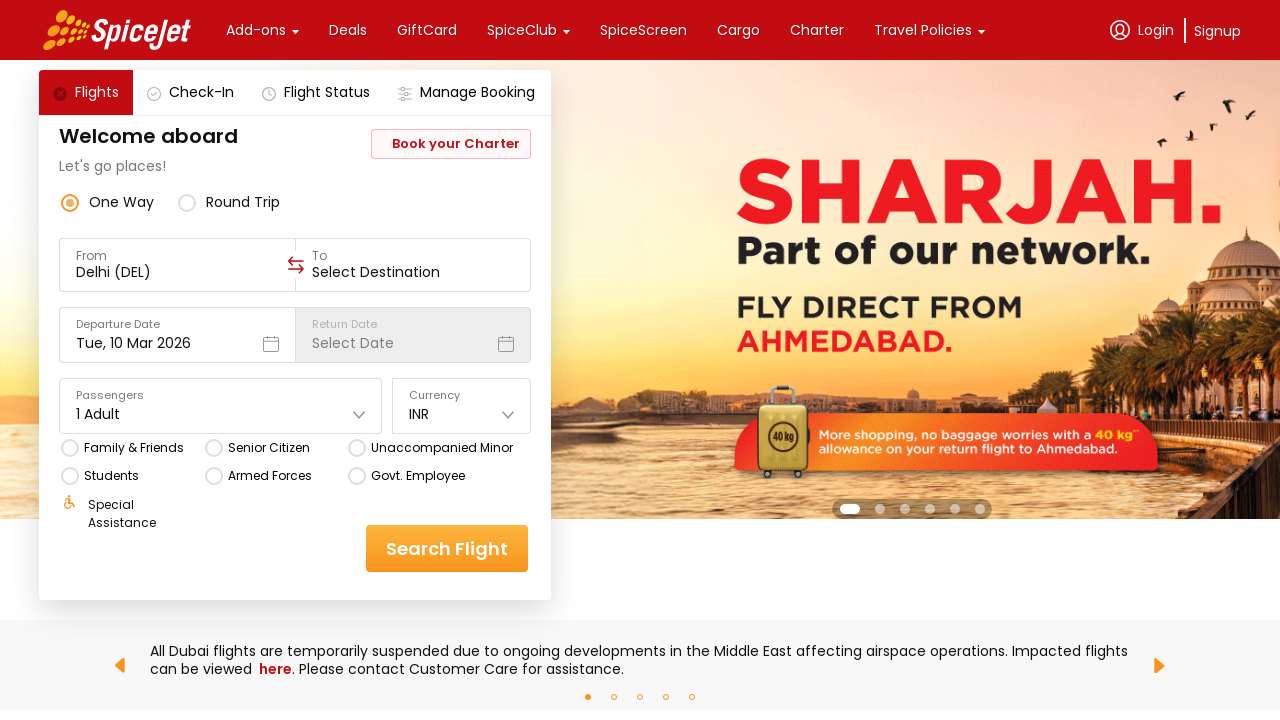

Clicked on the origin/source input field at (178, 272) on div[data-testid='to-testID-origin'] input
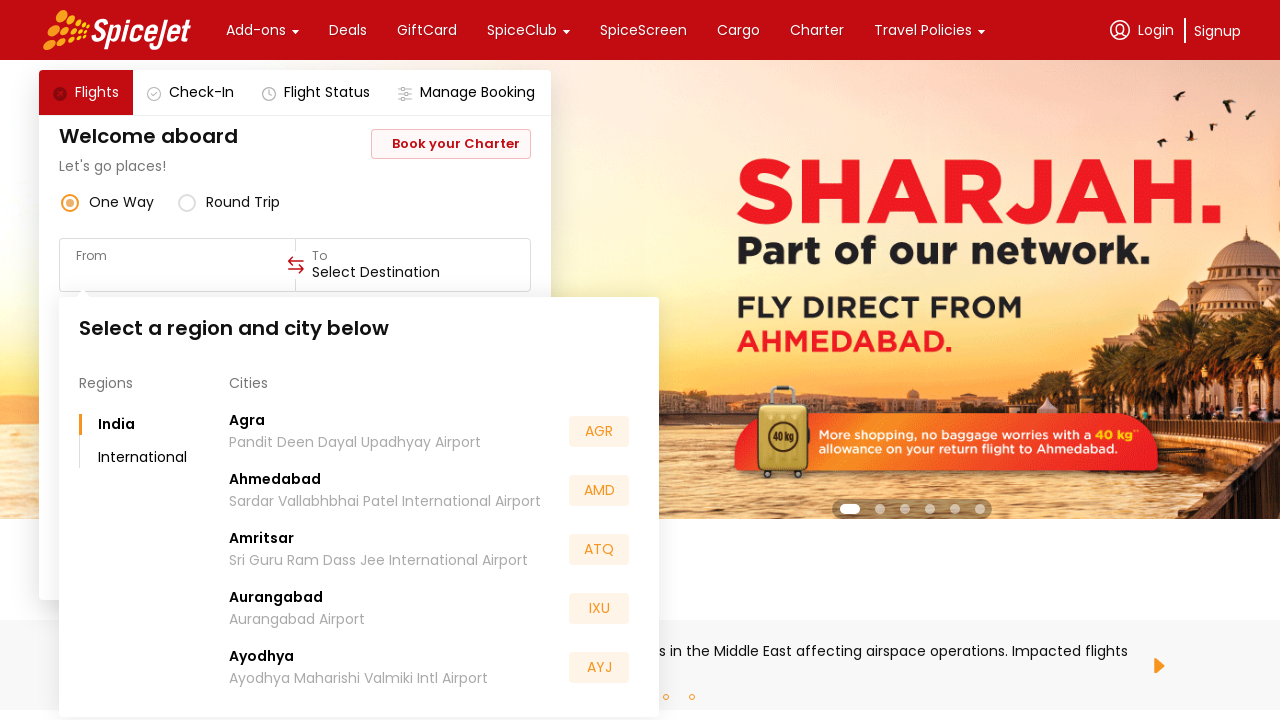

Entered city code 'MUM' in the origin field on div[data-testid='to-testID-origin'] input
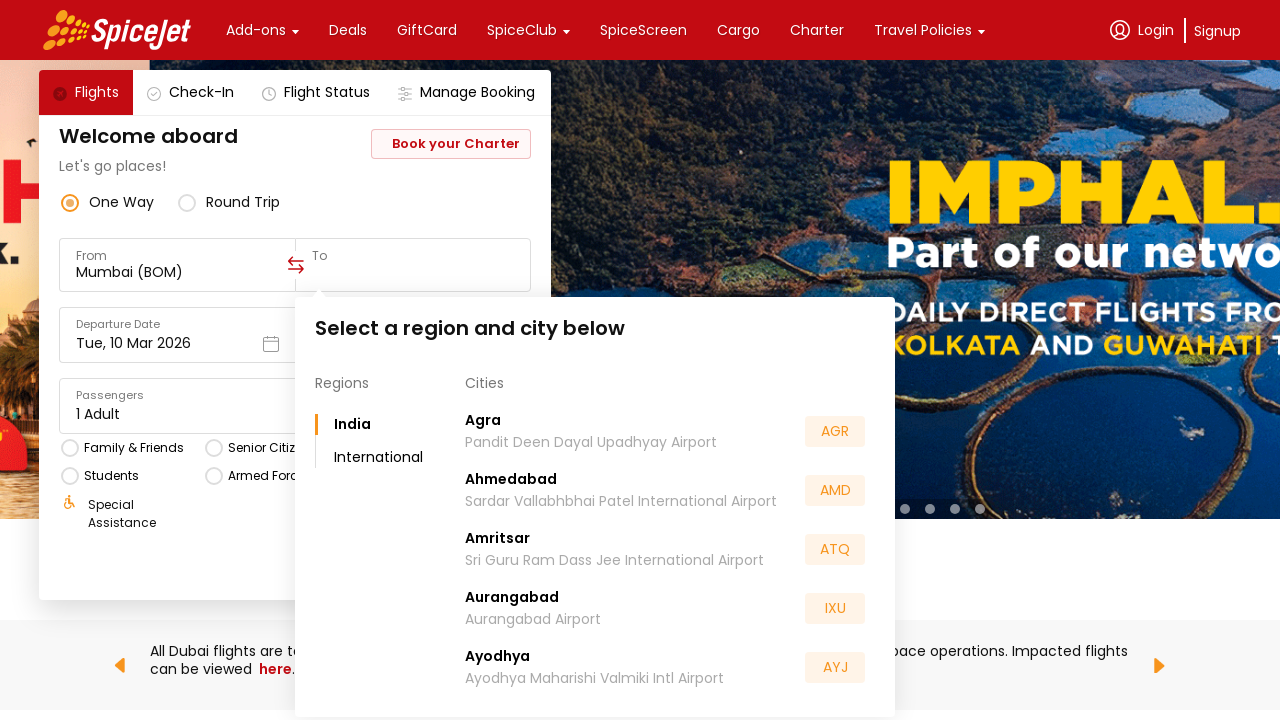

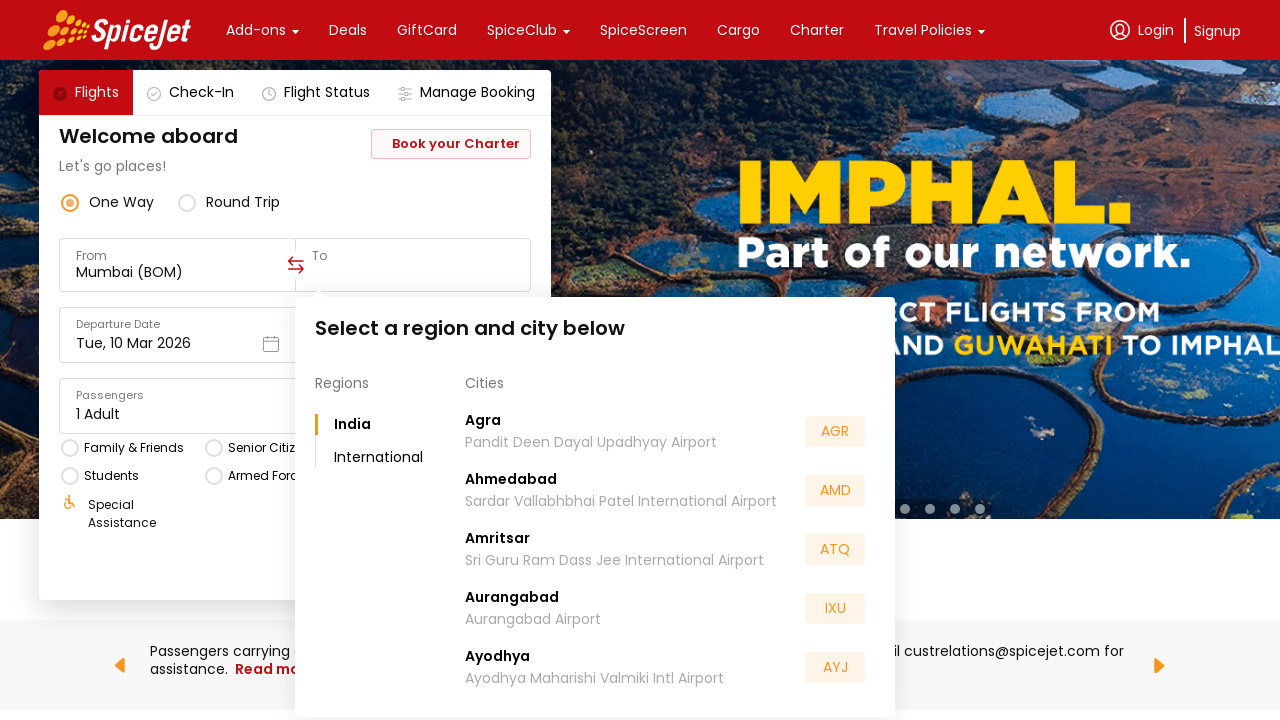